Tests the USPS website navigation by counting the number of menu tabs and clicking on each tab sequentially, navigating back to the homepage between each click.

Starting URL: https://www.usps.com

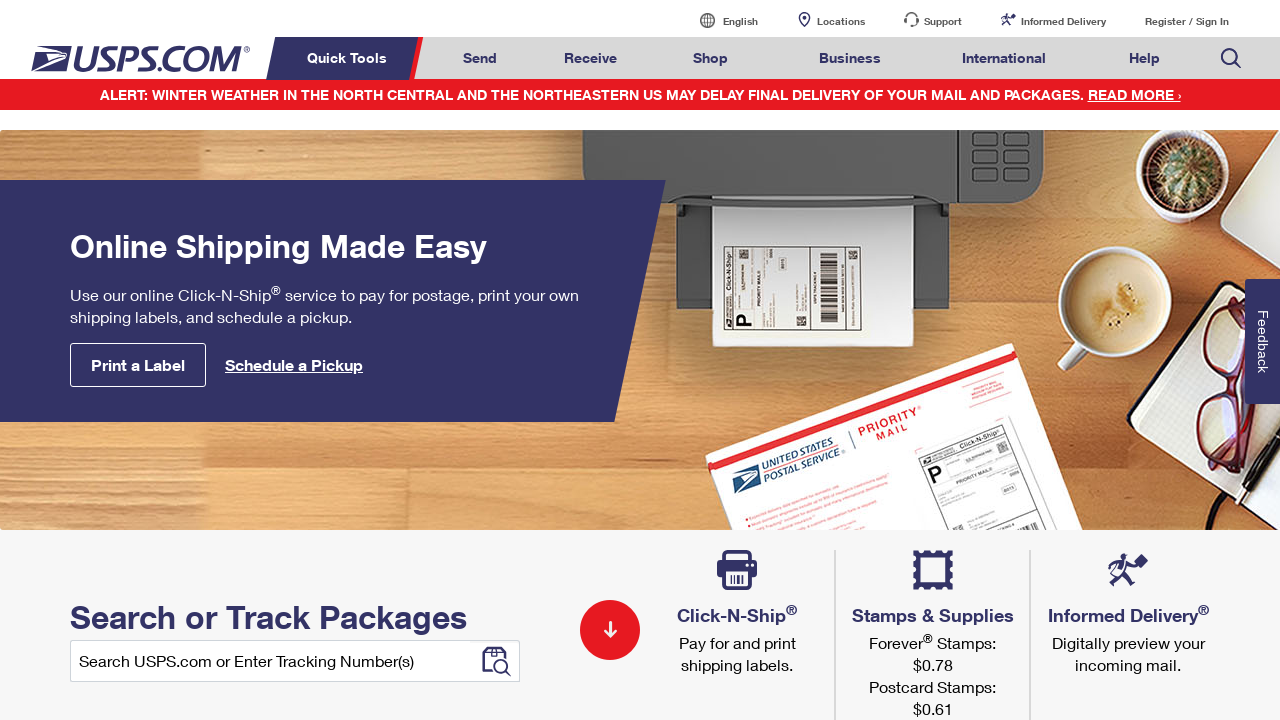

Waited for first navigation tab to be visible
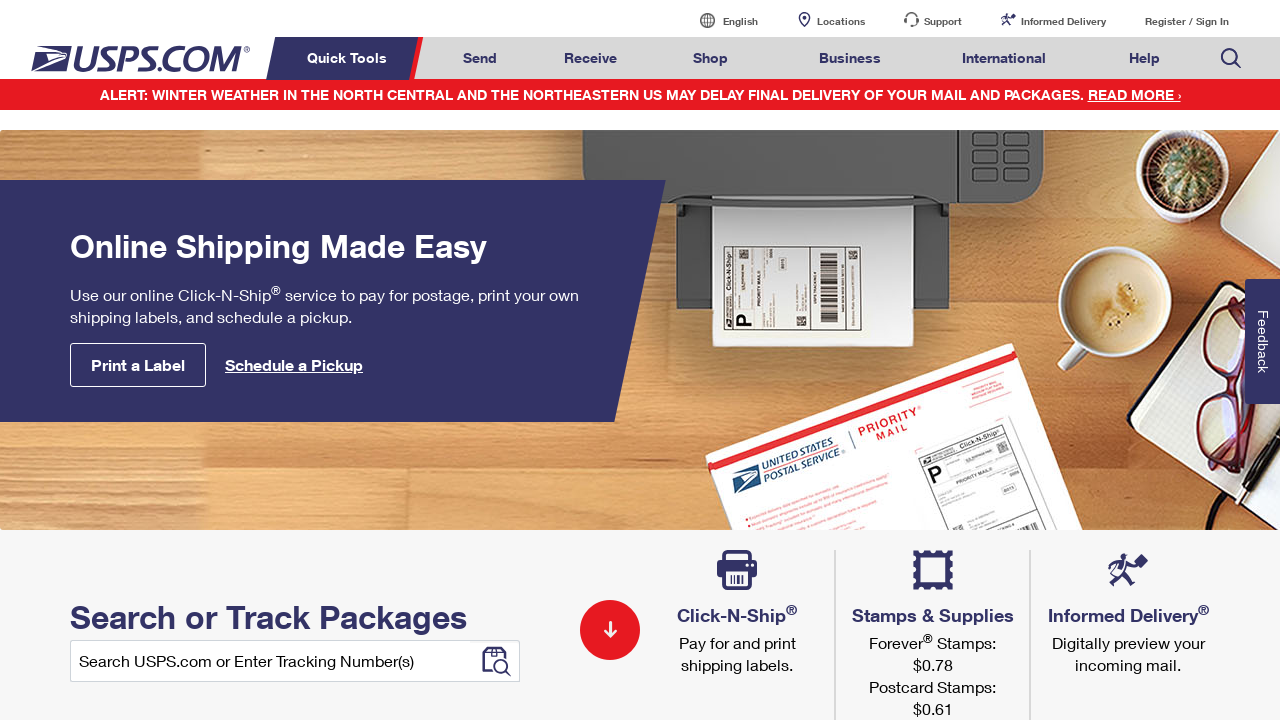

Counted 8 navigation tabs on USPS homepage
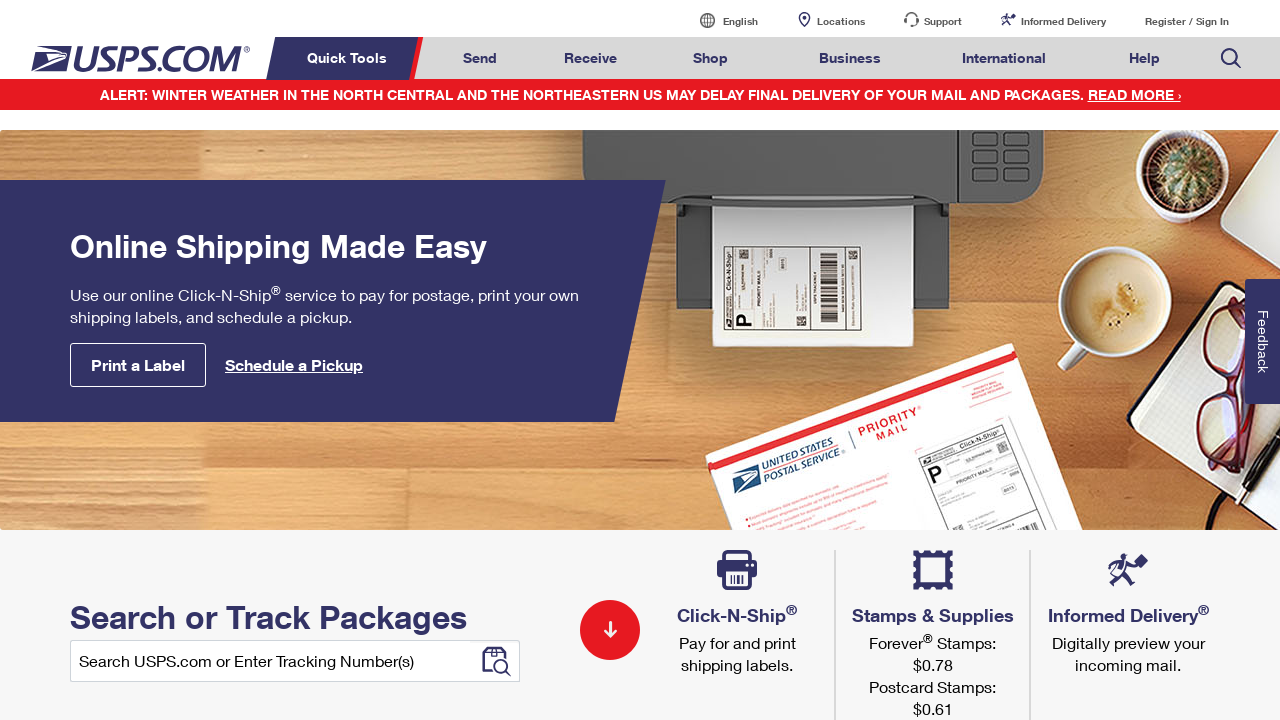

Navigated back to USPS homepage (tab 1/8)
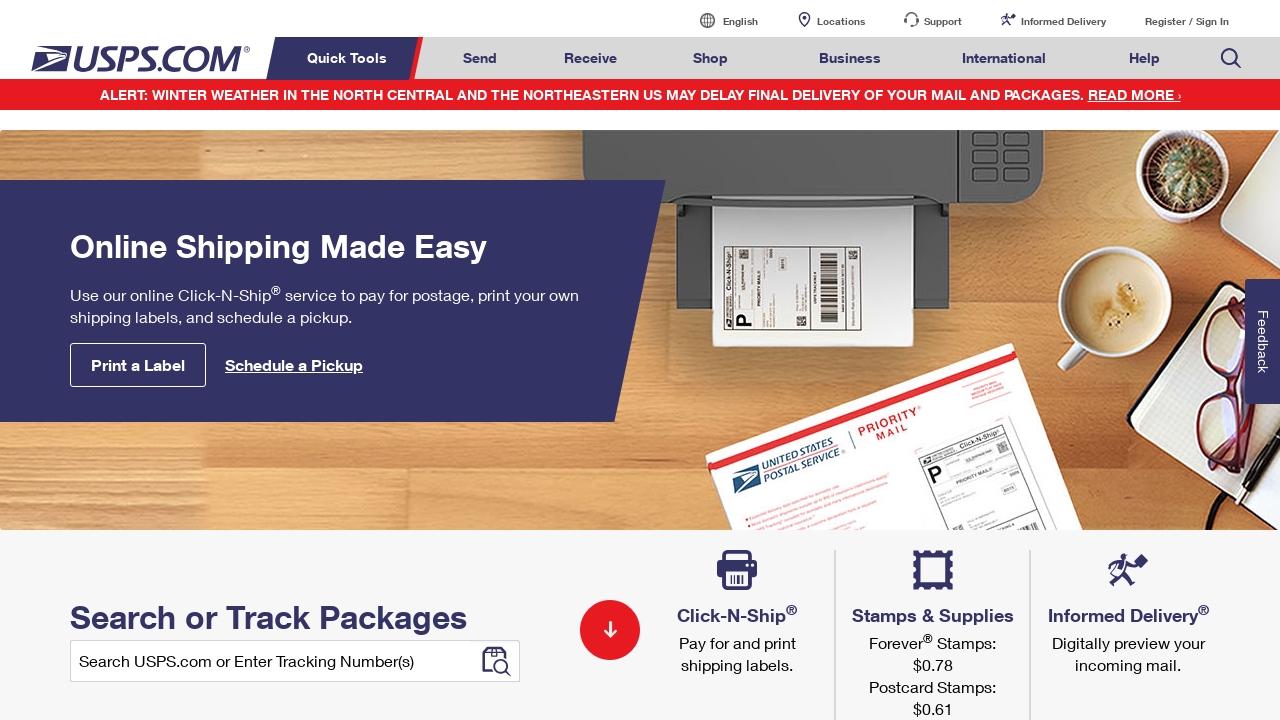

Waited for navigation tabs to be visible again
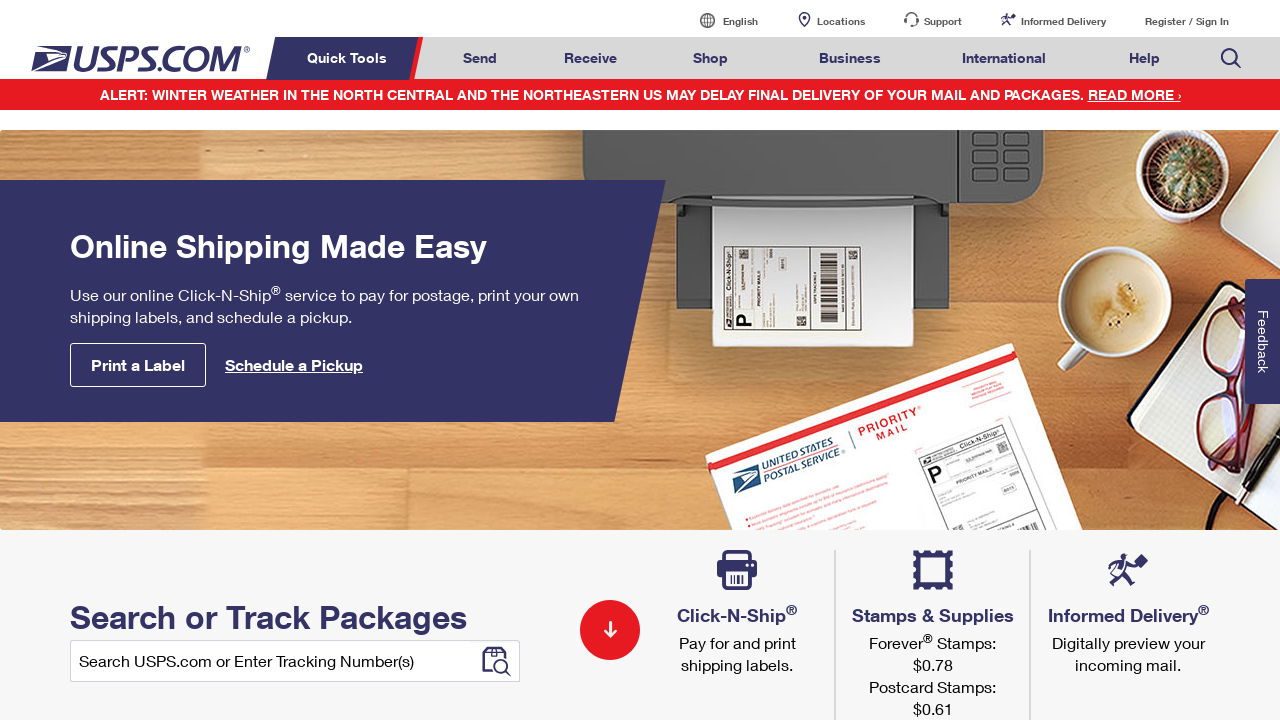

Clicked on navigation tab 1 of 8 at (350, 58) on xpath=//li[contains(@class,'menuheader')] >> nth=0
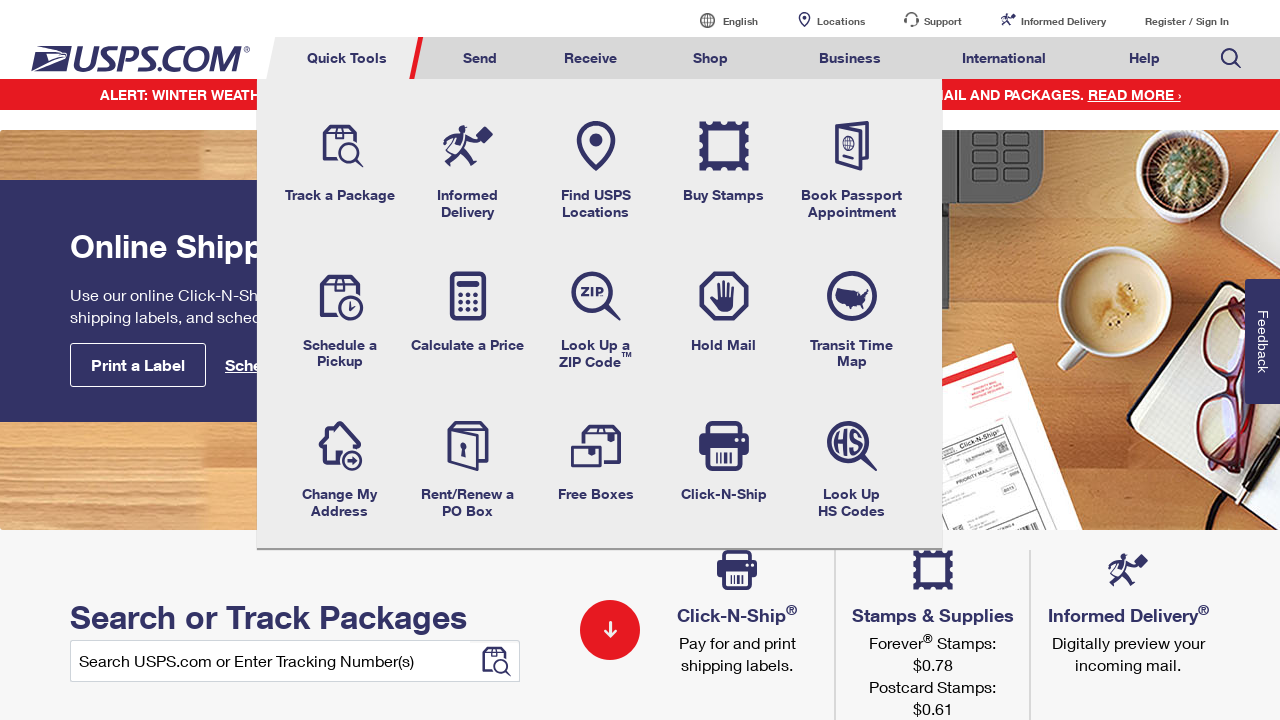

Navigated back to USPS homepage (tab 2/8)
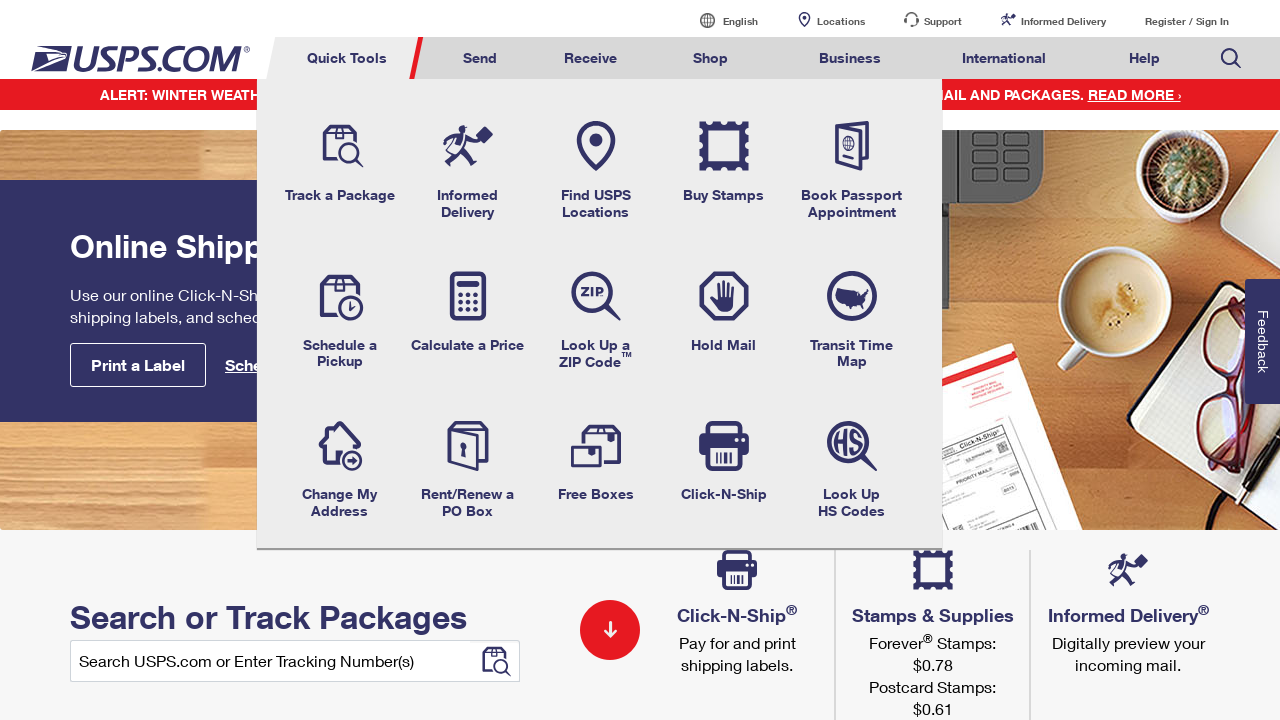

Waited for navigation tabs to be visible again
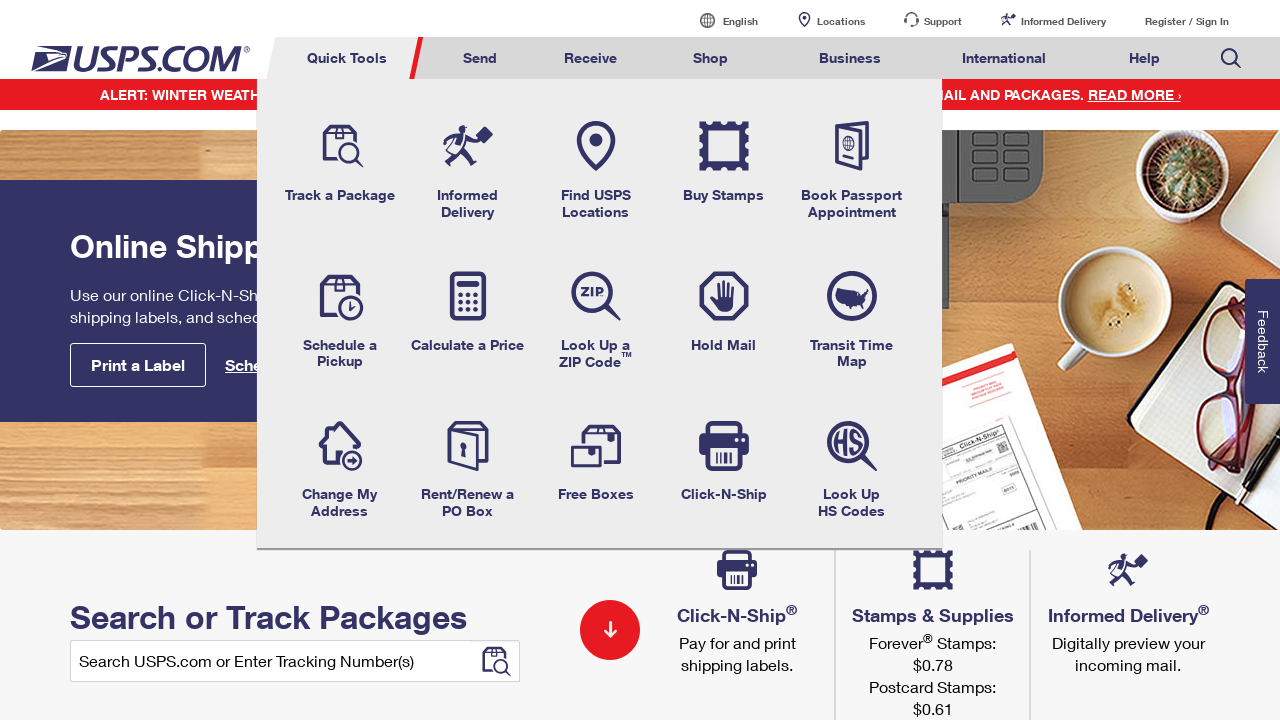

Clicked on navigation tab 2 of 8 at (480, 58) on xpath=//li[contains(@class,'menuheader')] >> nth=1
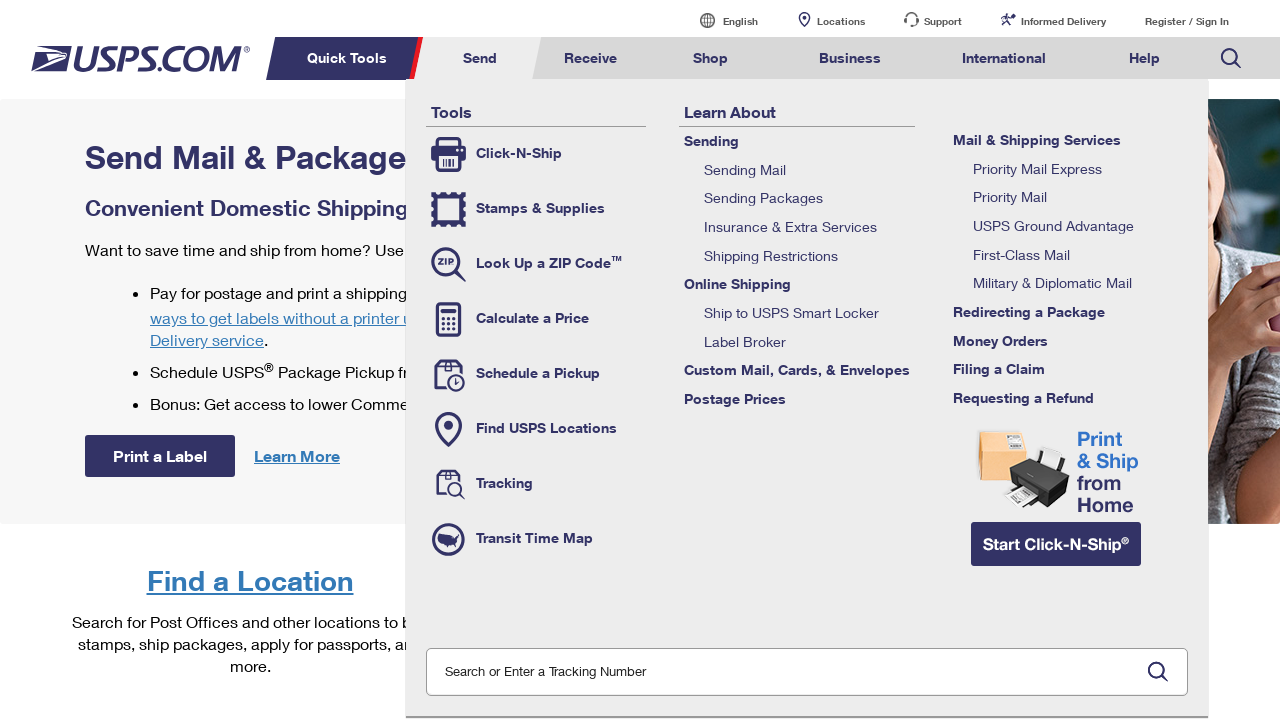

Navigated back to USPS homepage (tab 3/8)
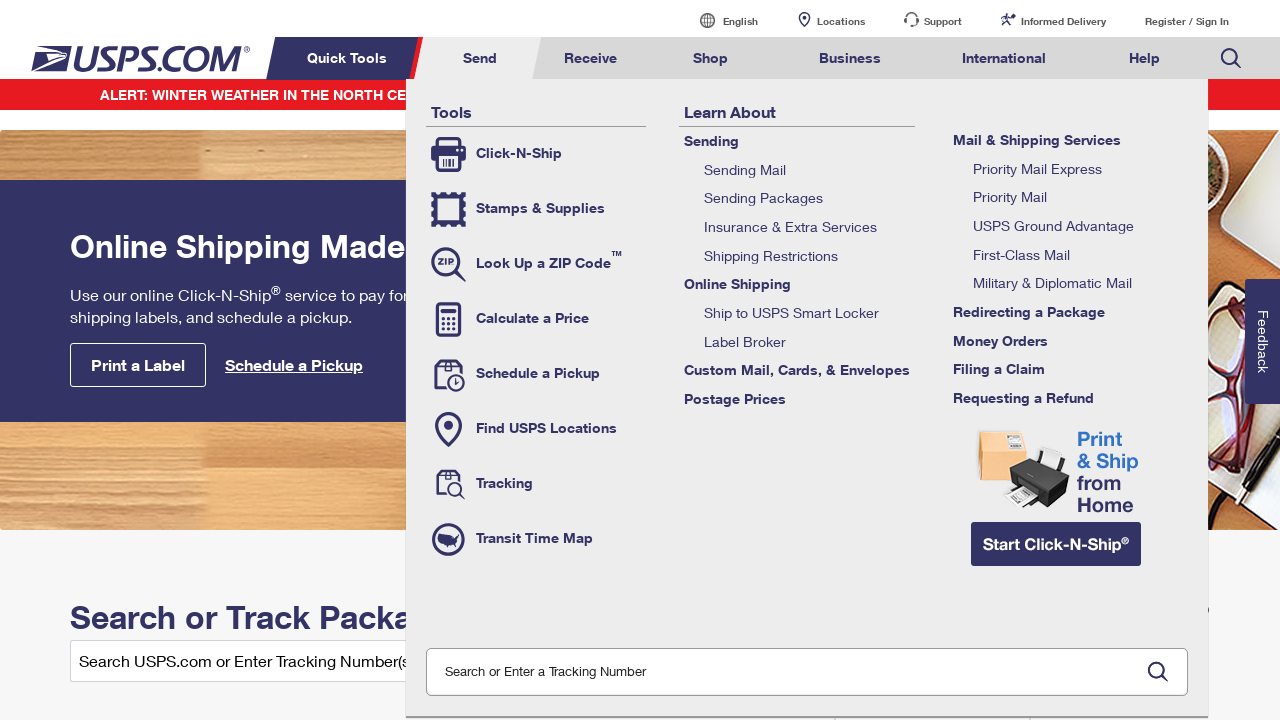

Waited for navigation tabs to be visible again
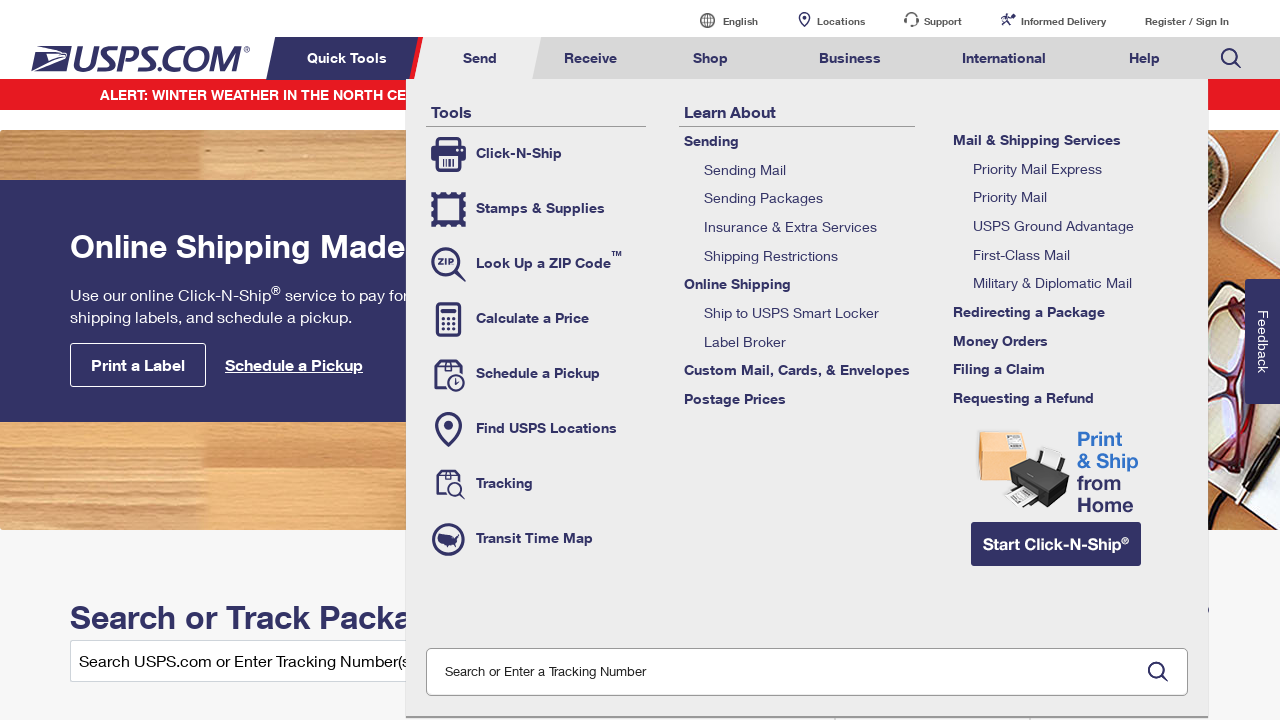

Clicked on navigation tab 3 of 8 at (590, 58) on xpath=//li[contains(@class,'menuheader')] >> nth=2
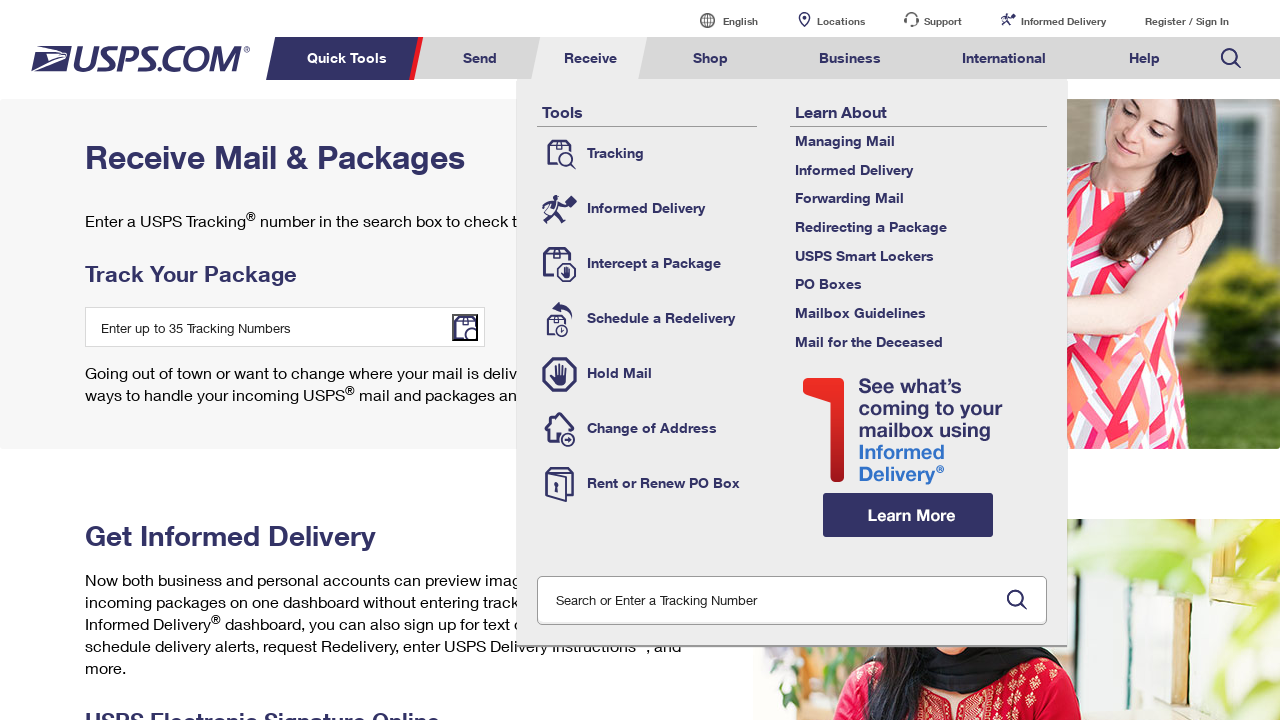

Navigated back to USPS homepage (tab 4/8)
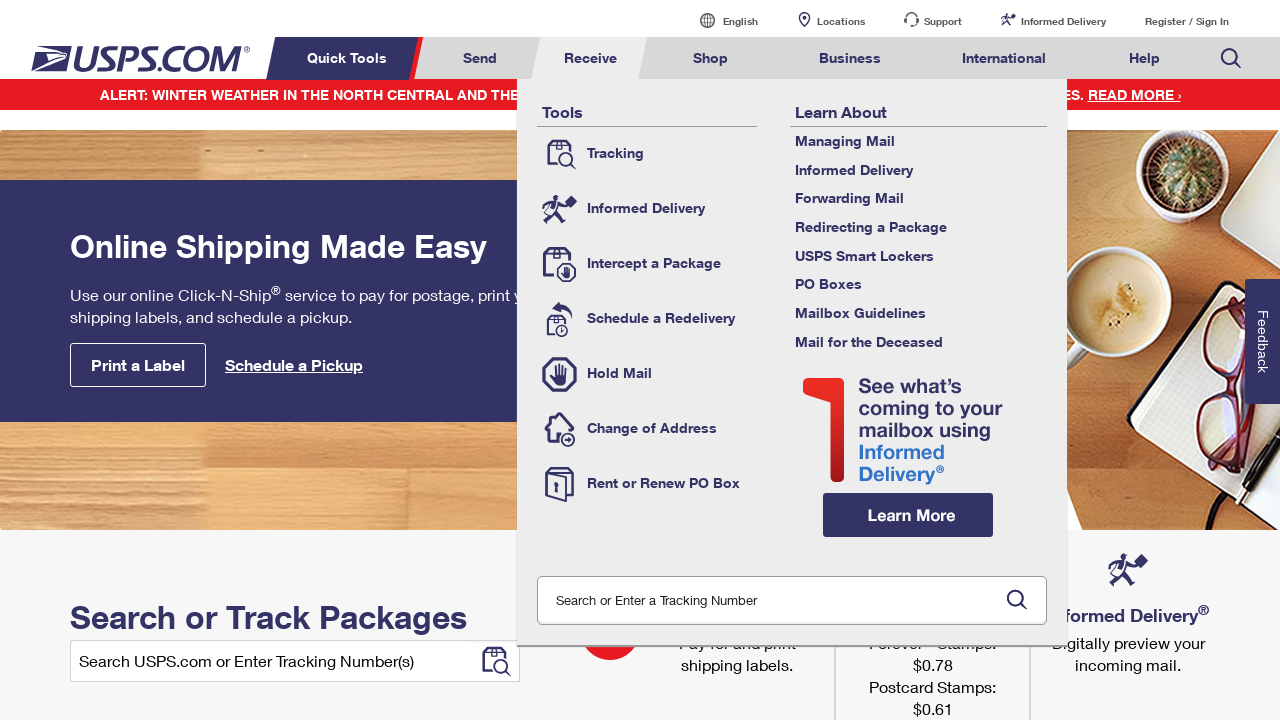

Waited for navigation tabs to be visible again
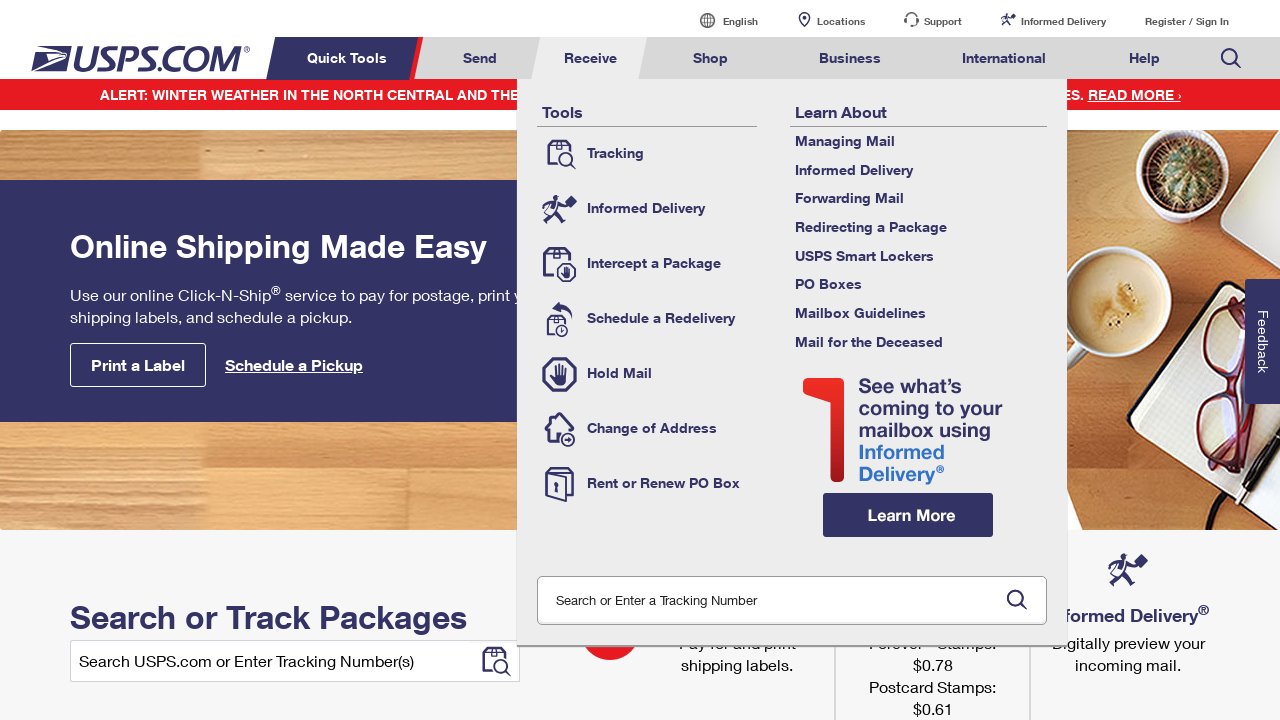

Clicked on navigation tab 4 of 8 at (711, 58) on xpath=//li[contains(@class,'menuheader')] >> nth=3
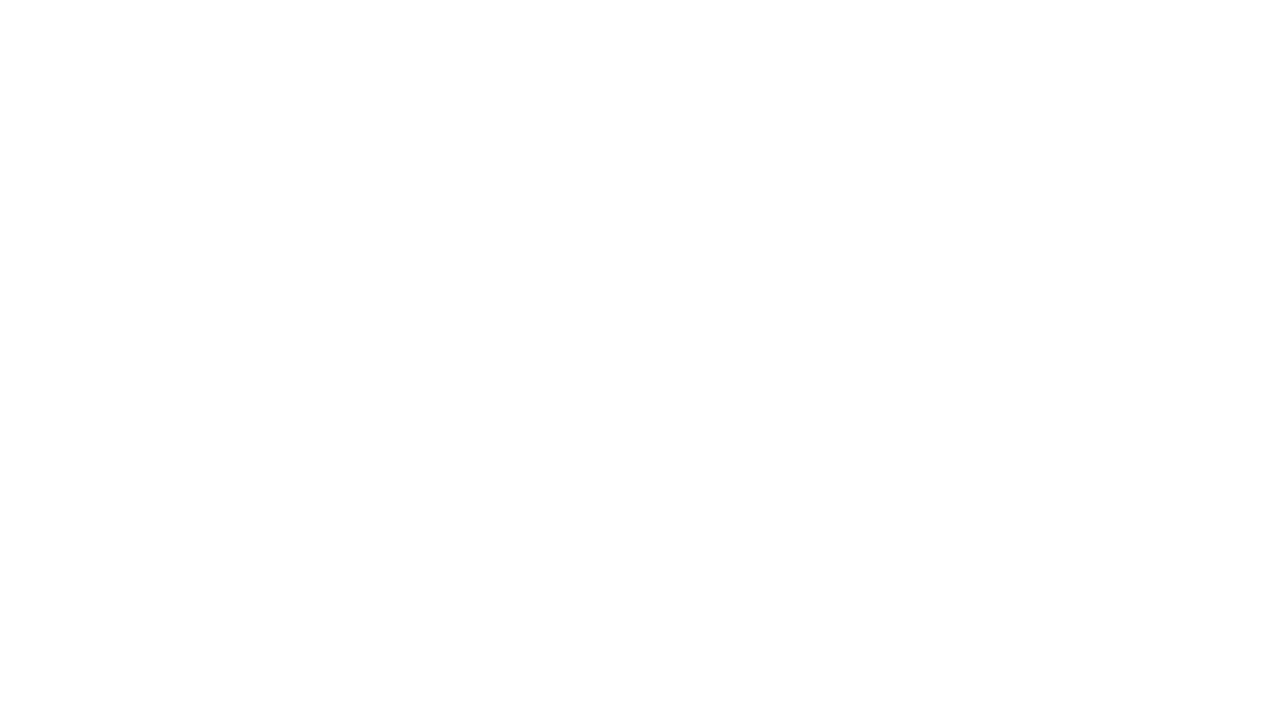

Navigated back to USPS homepage (tab 5/8)
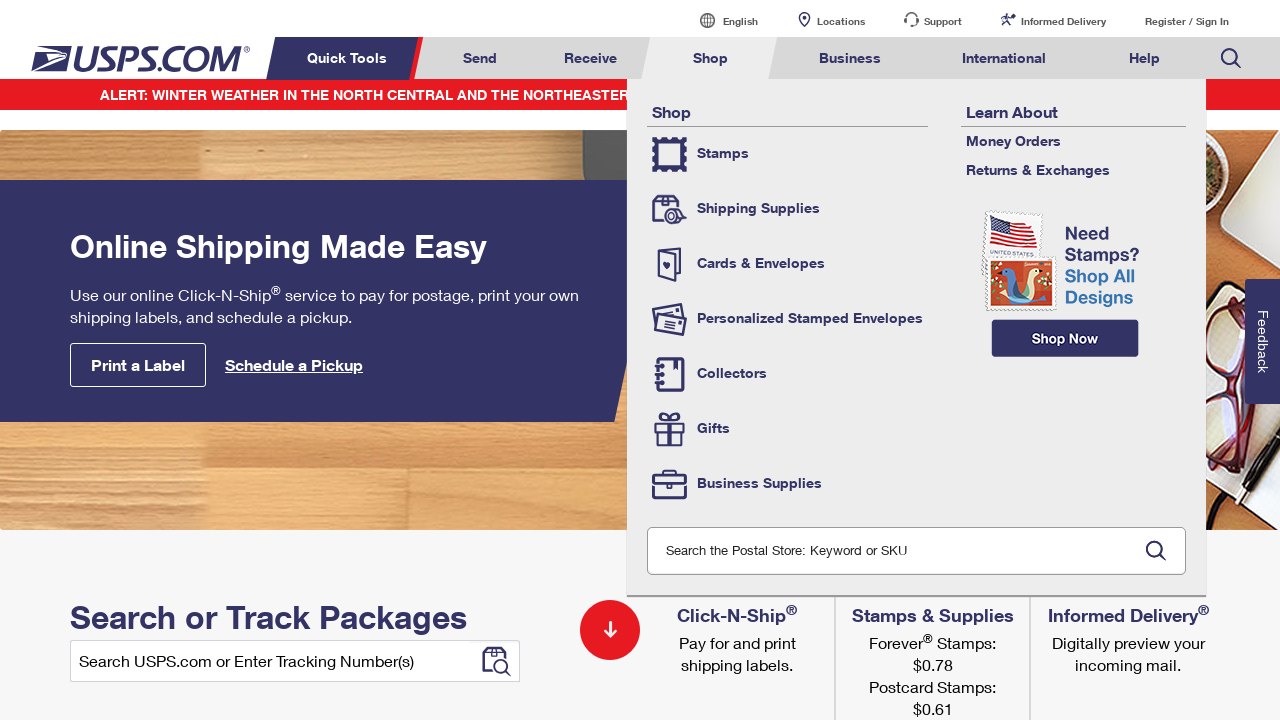

Waited for navigation tabs to be visible again
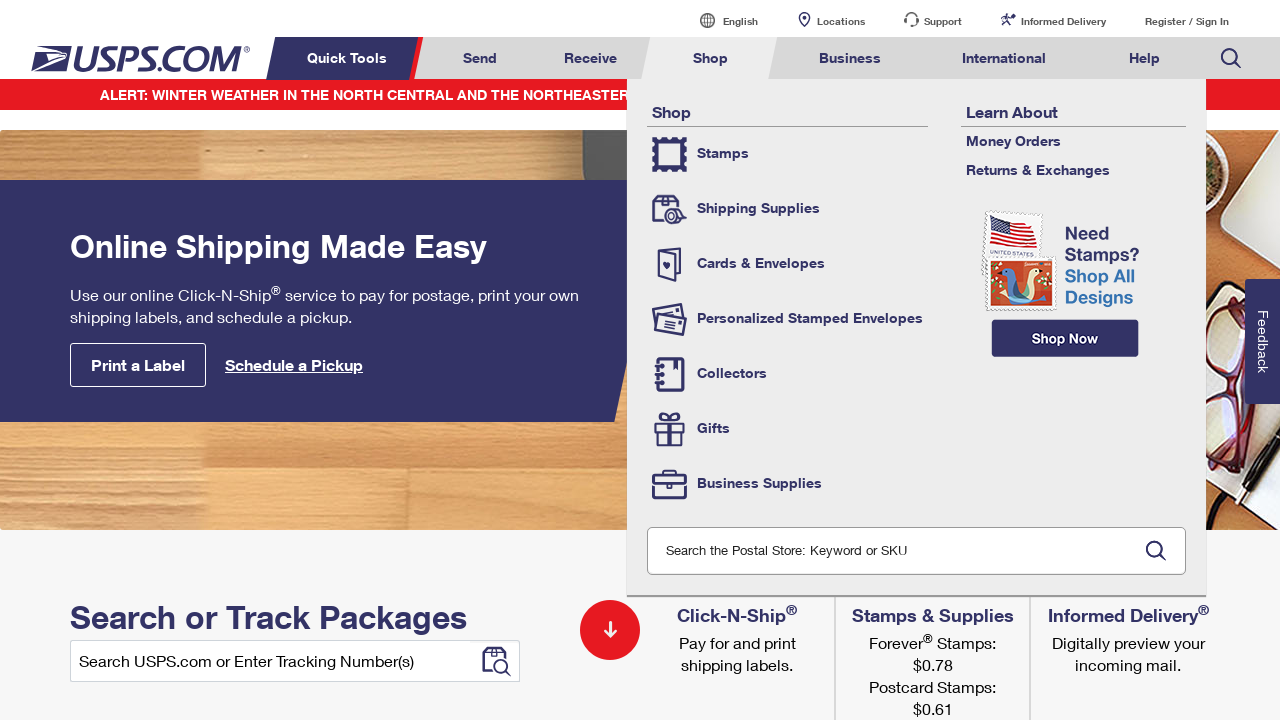

Clicked on navigation tab 5 of 8 at (850, 58) on xpath=//li[contains(@class,'menuheader')] >> nth=4
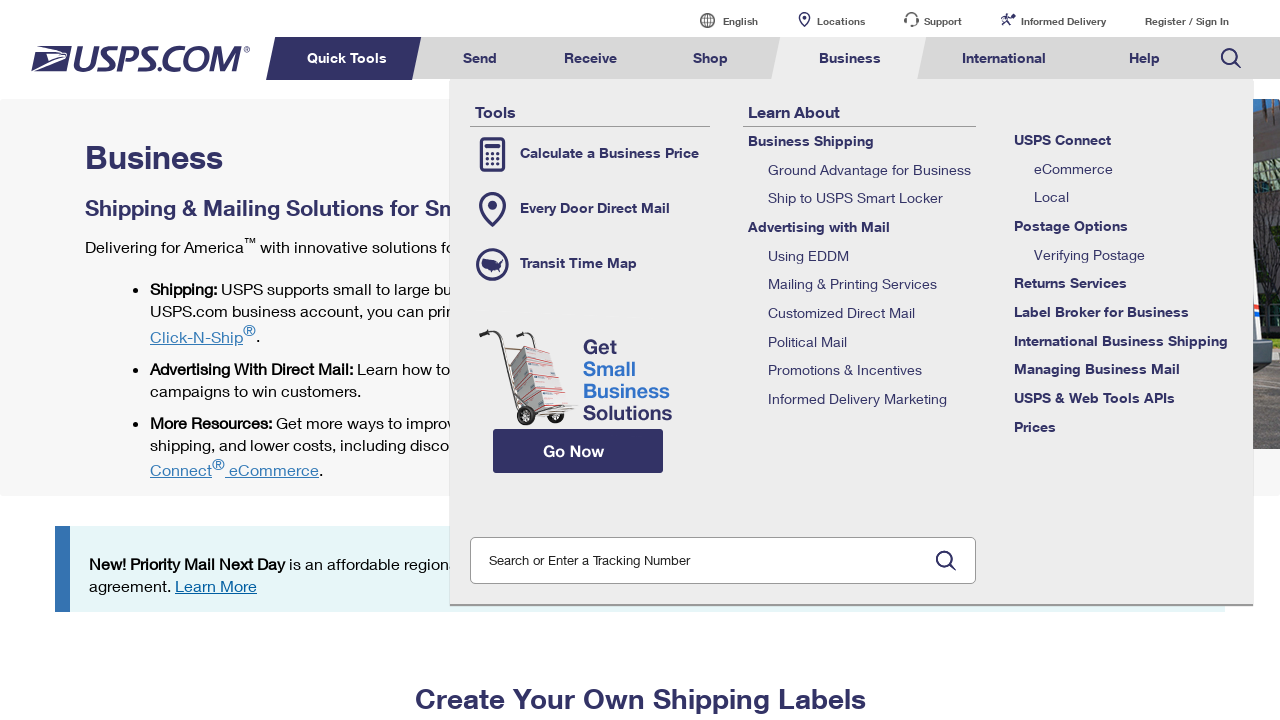

Navigated back to USPS homepage (tab 6/8)
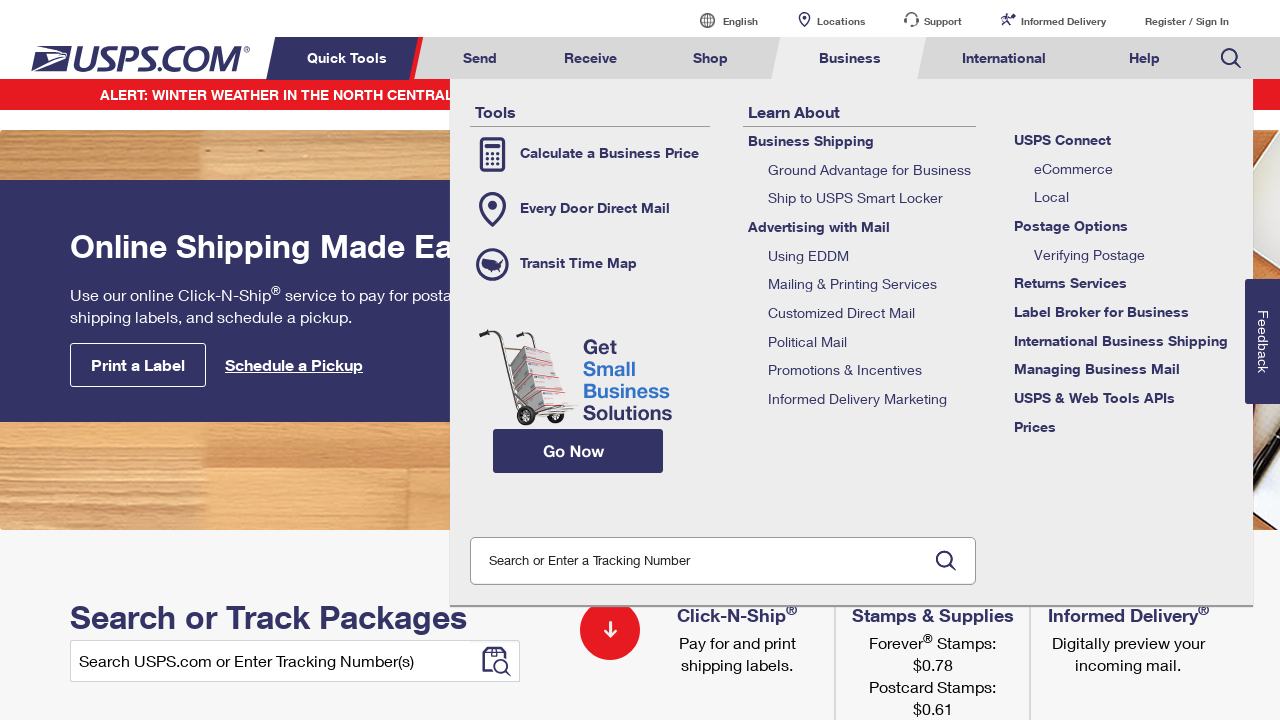

Waited for navigation tabs to be visible again
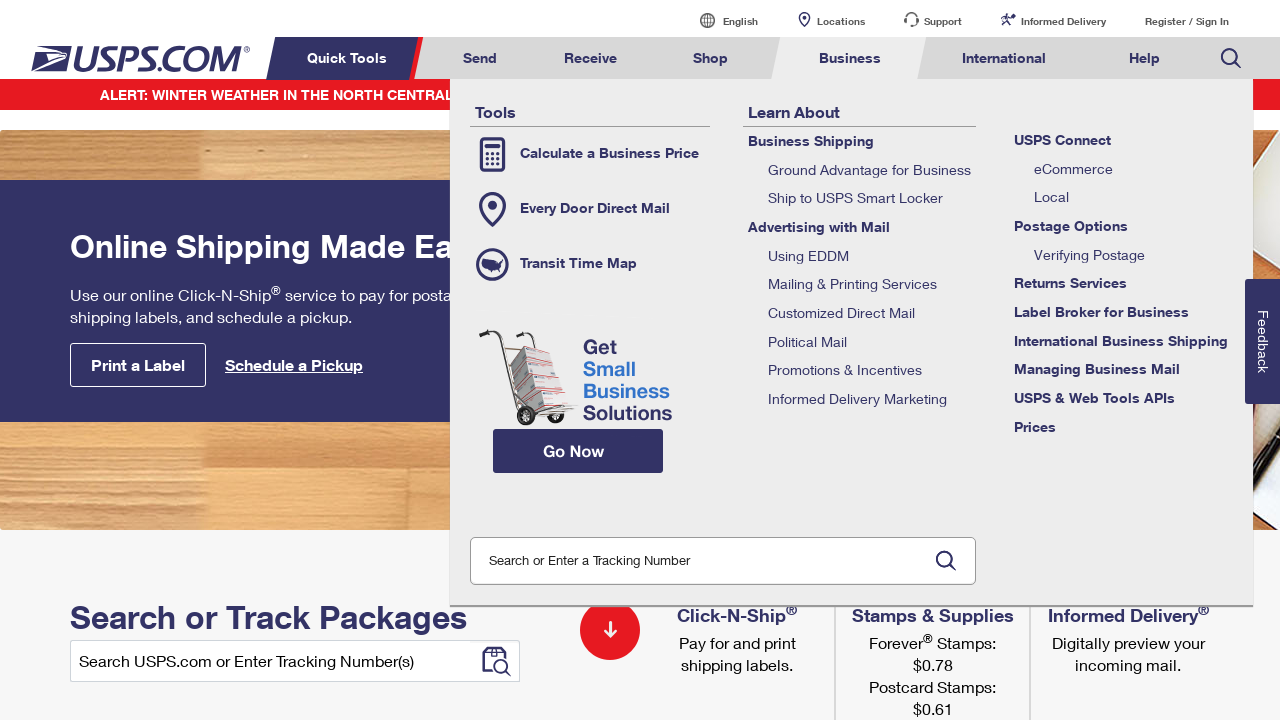

Clicked on navigation tab 6 of 8 at (1004, 58) on xpath=//li[contains(@class,'menuheader')] >> nth=5
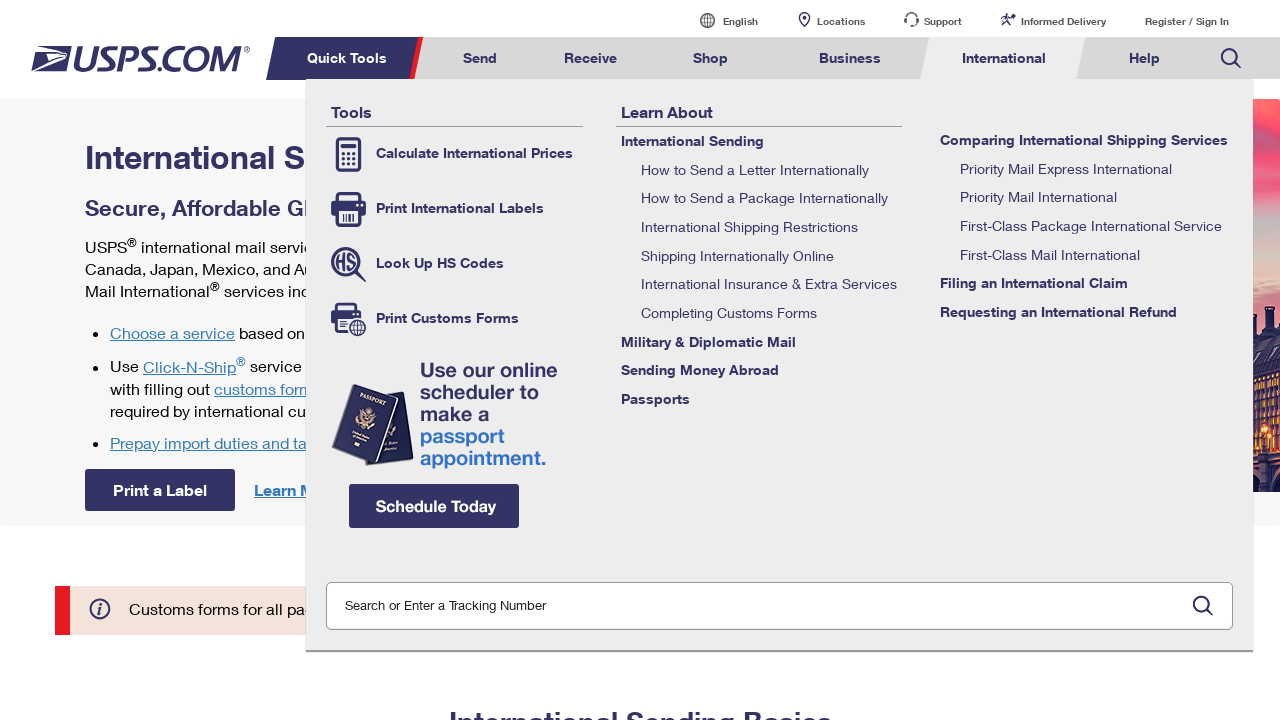

Navigated back to USPS homepage (tab 7/8)
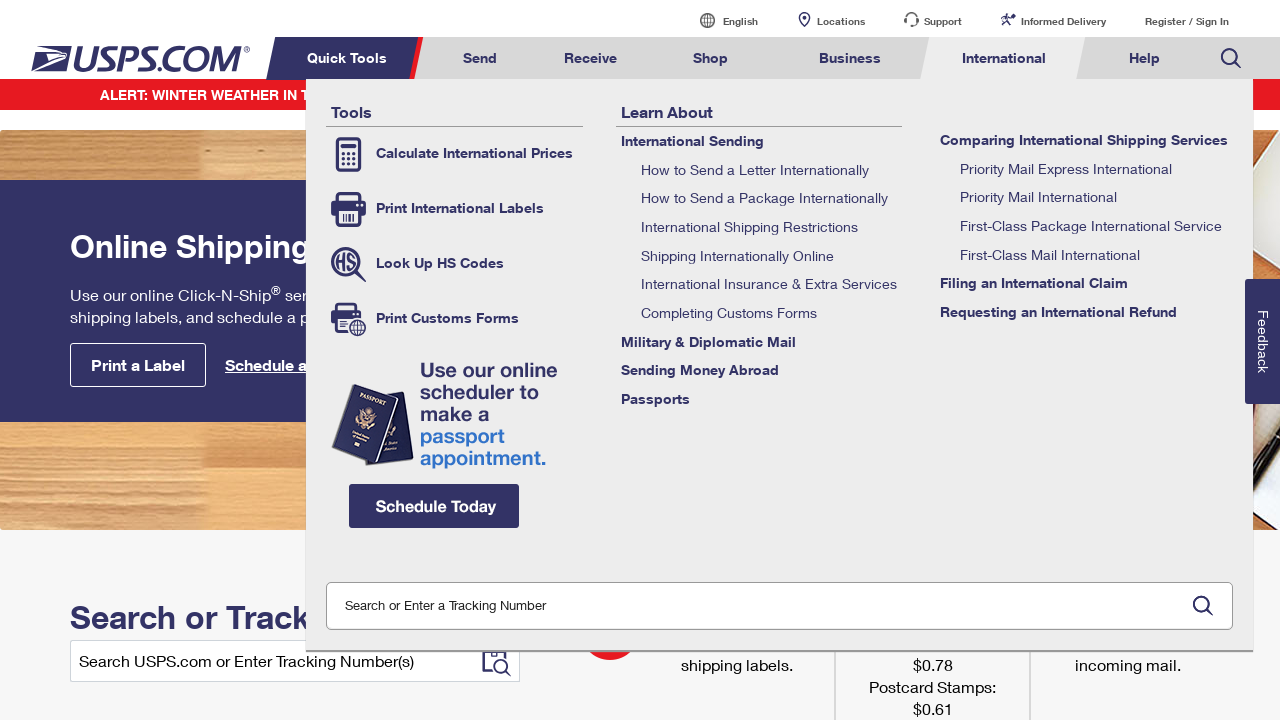

Waited for navigation tabs to be visible again
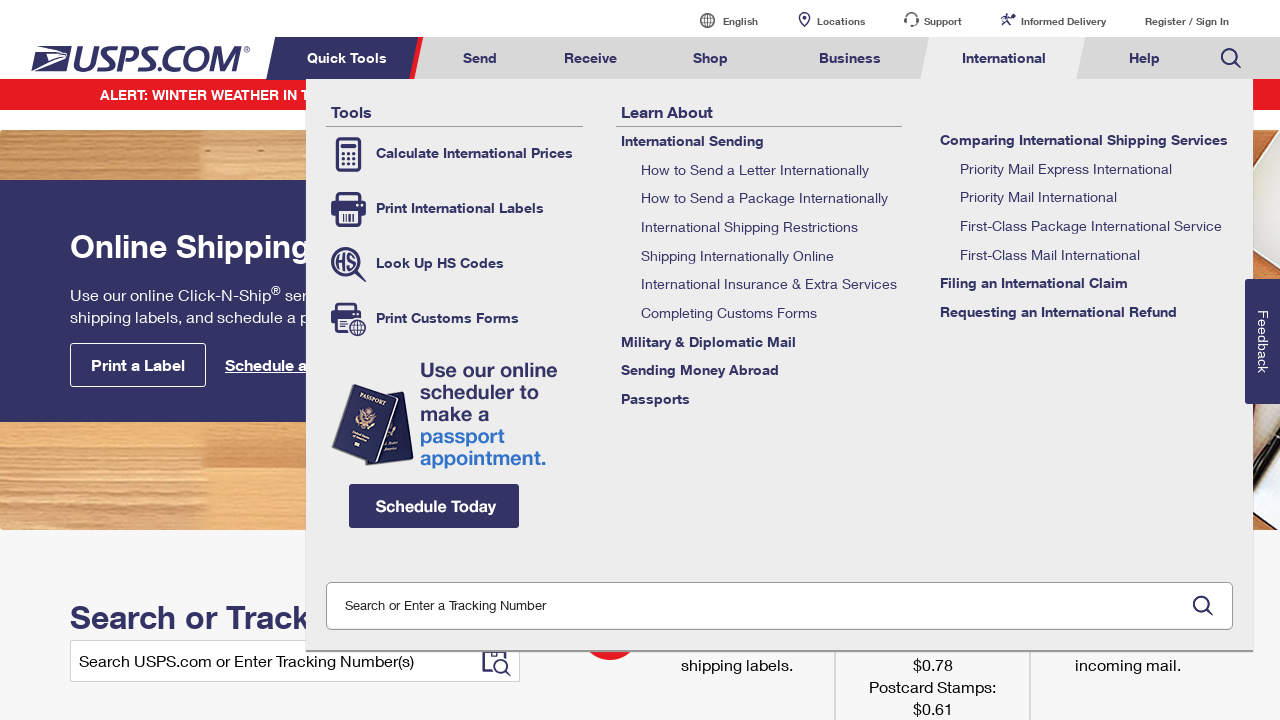

Clicked on navigation tab 7 of 8 at (1144, 58) on xpath=//li[contains(@class,'menuheader')] >> nth=6
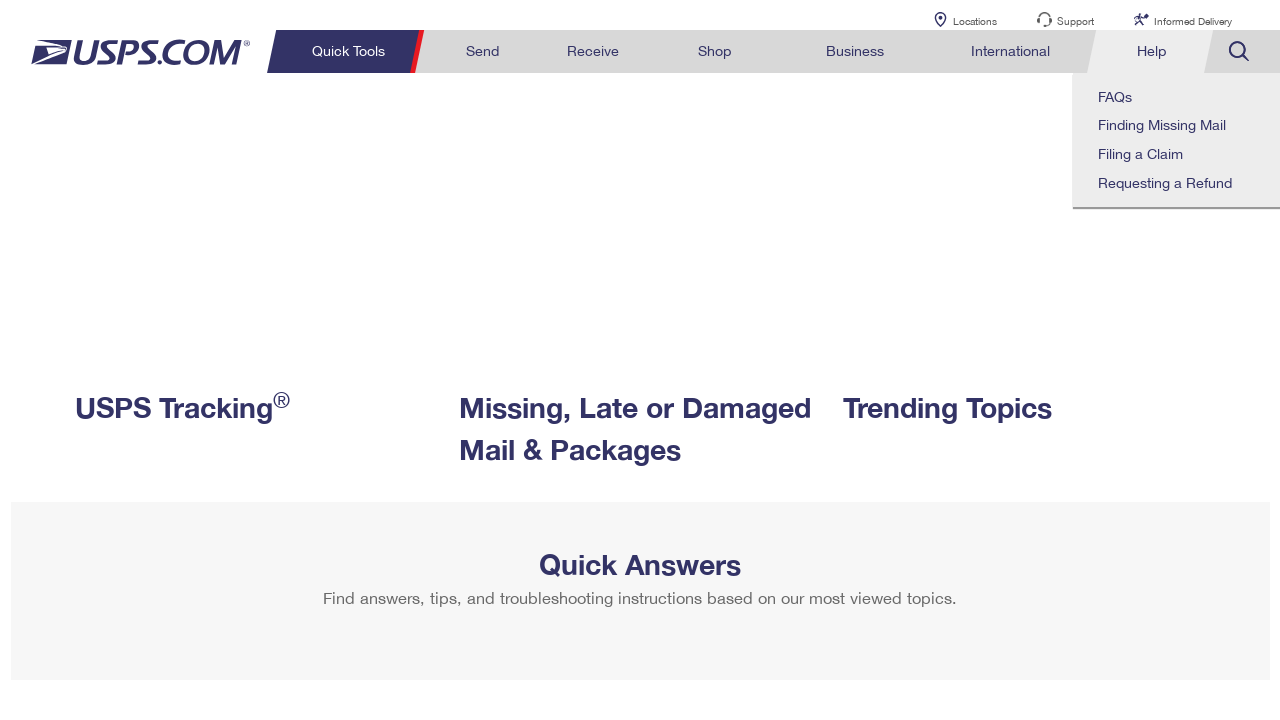

Navigated back to USPS homepage (tab 8/8)
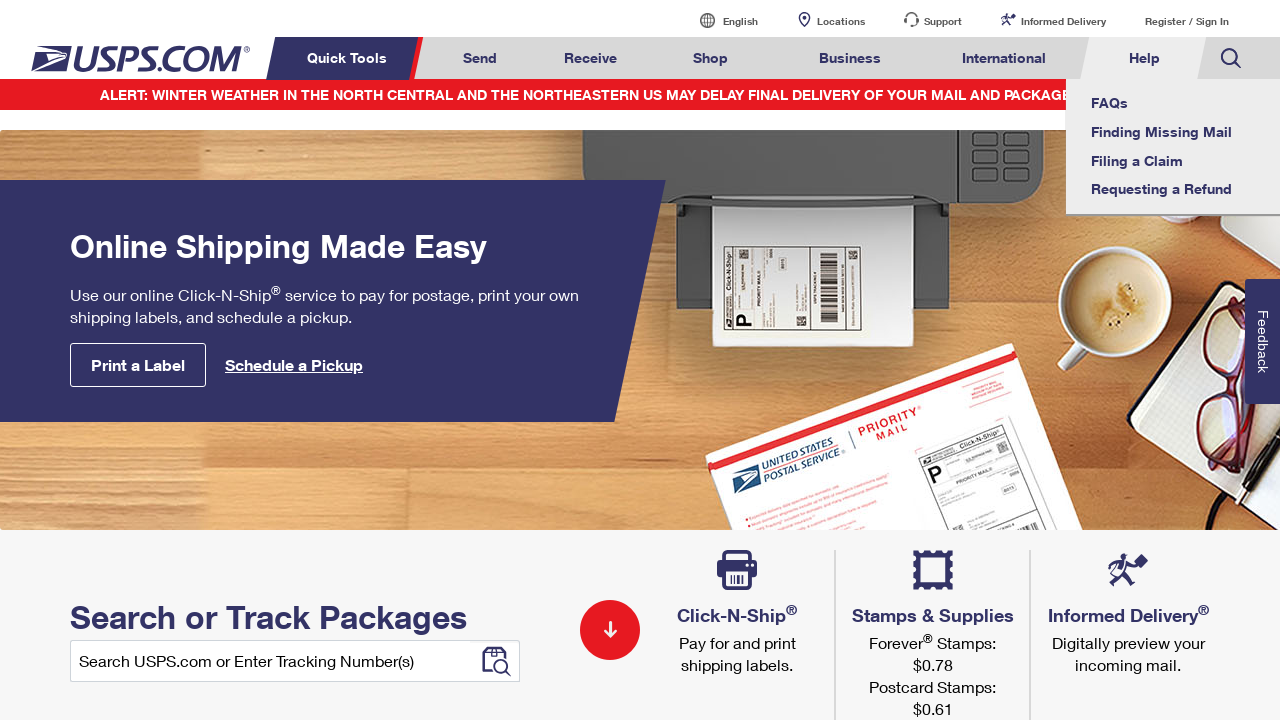

Waited for navigation tabs to be visible again
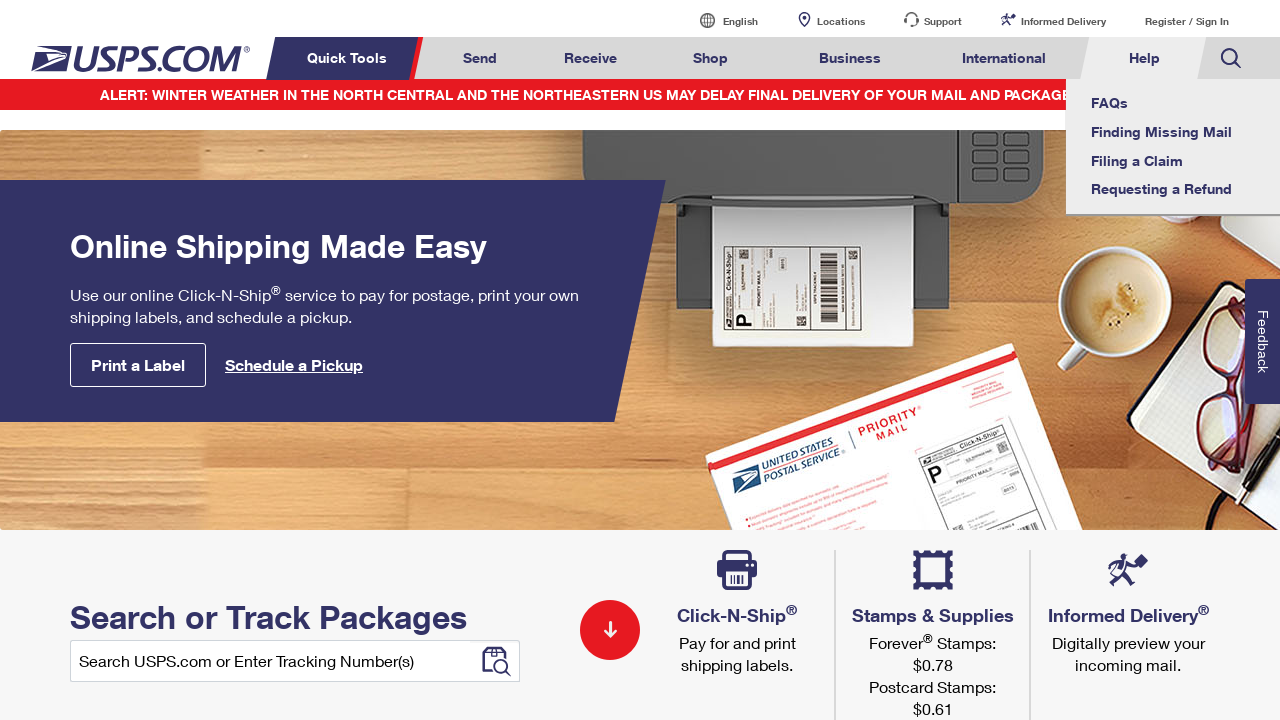

Clicked on navigation tab 8 of 8 at (1231, 58) on xpath=//li[contains(@class,'menuheader')] >> nth=7
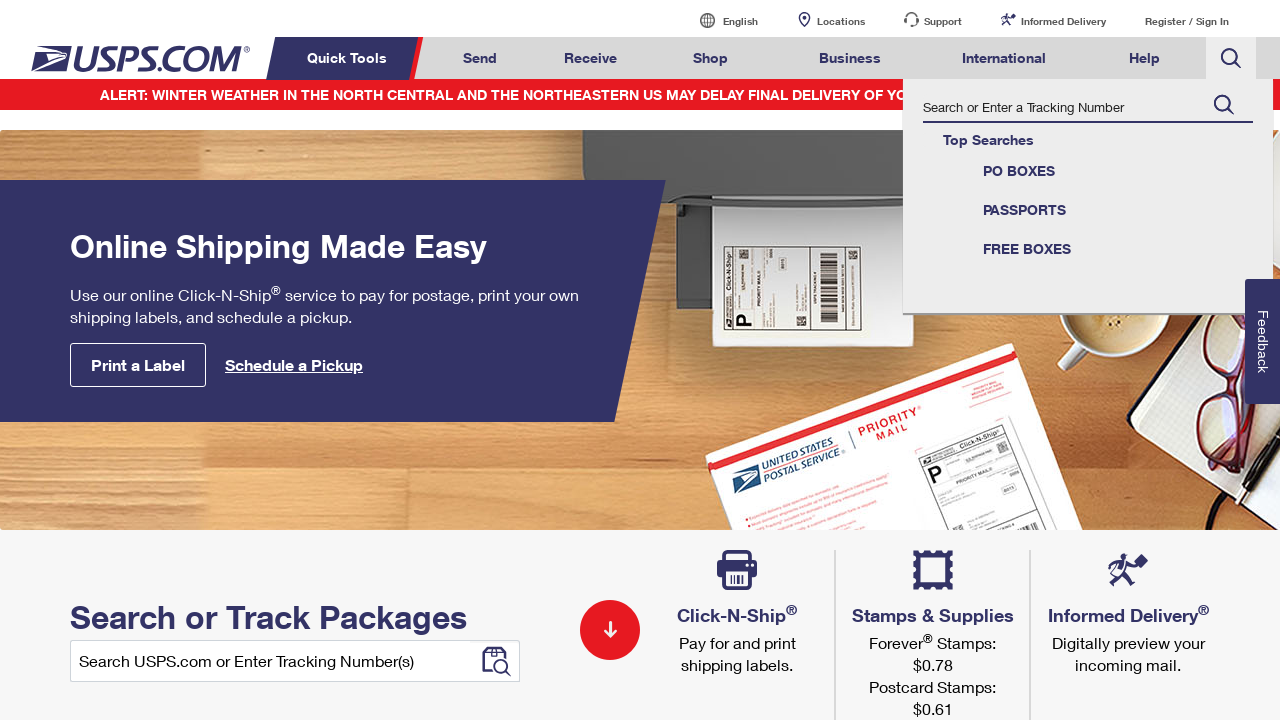

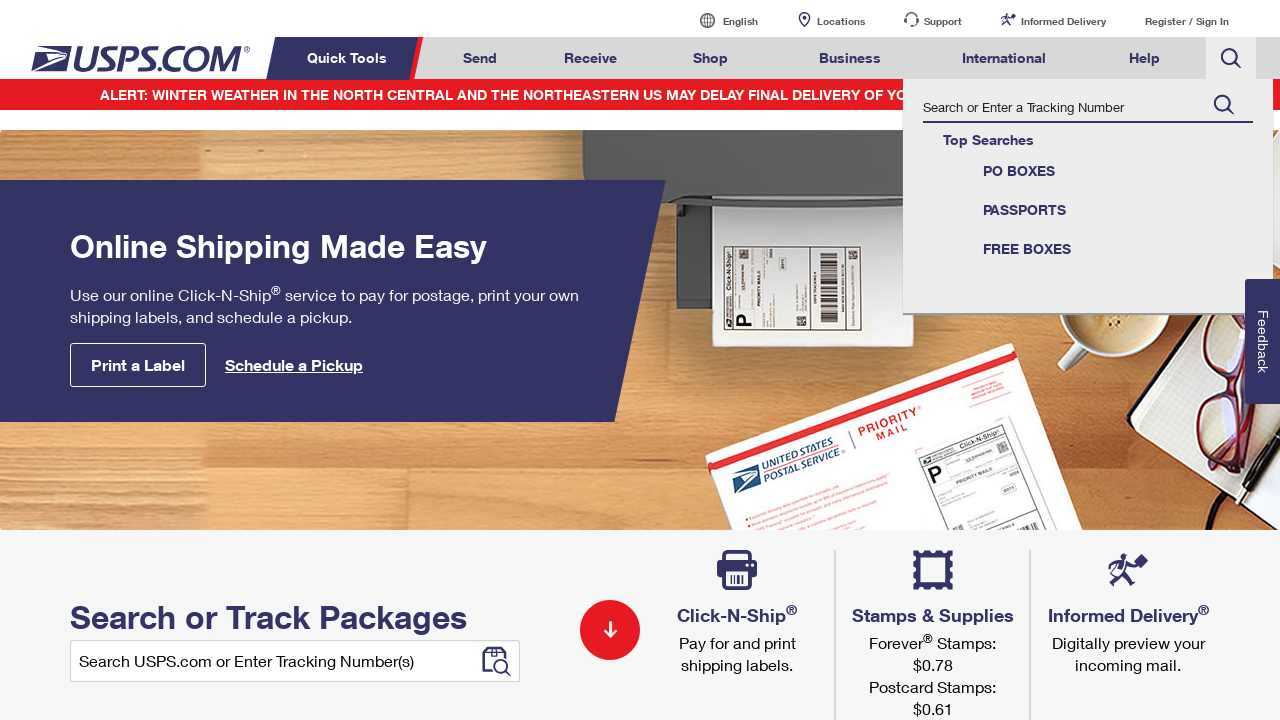